Tests synchronization by clicking a rendered button and verifying the text of a dynamically rendered element

Starting URL: https://atidcollege.co.il/Xamples/ex_synchronization.html

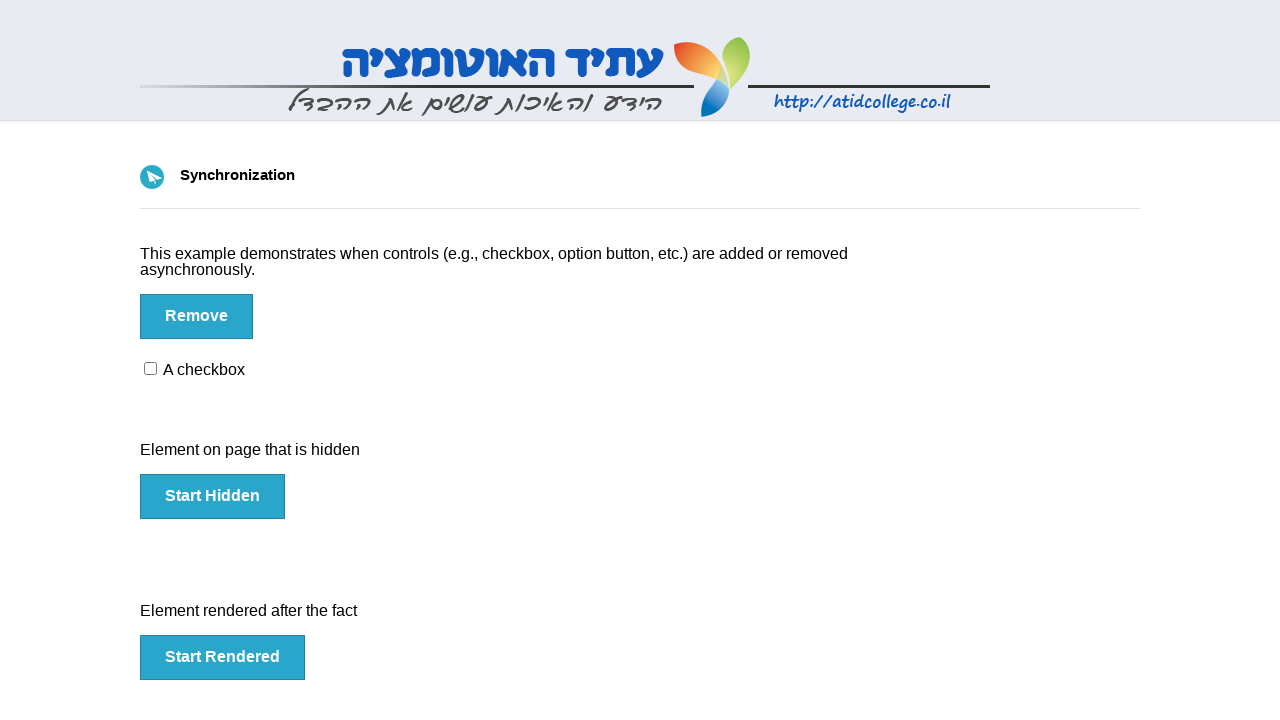

Navigated to synchronization test page
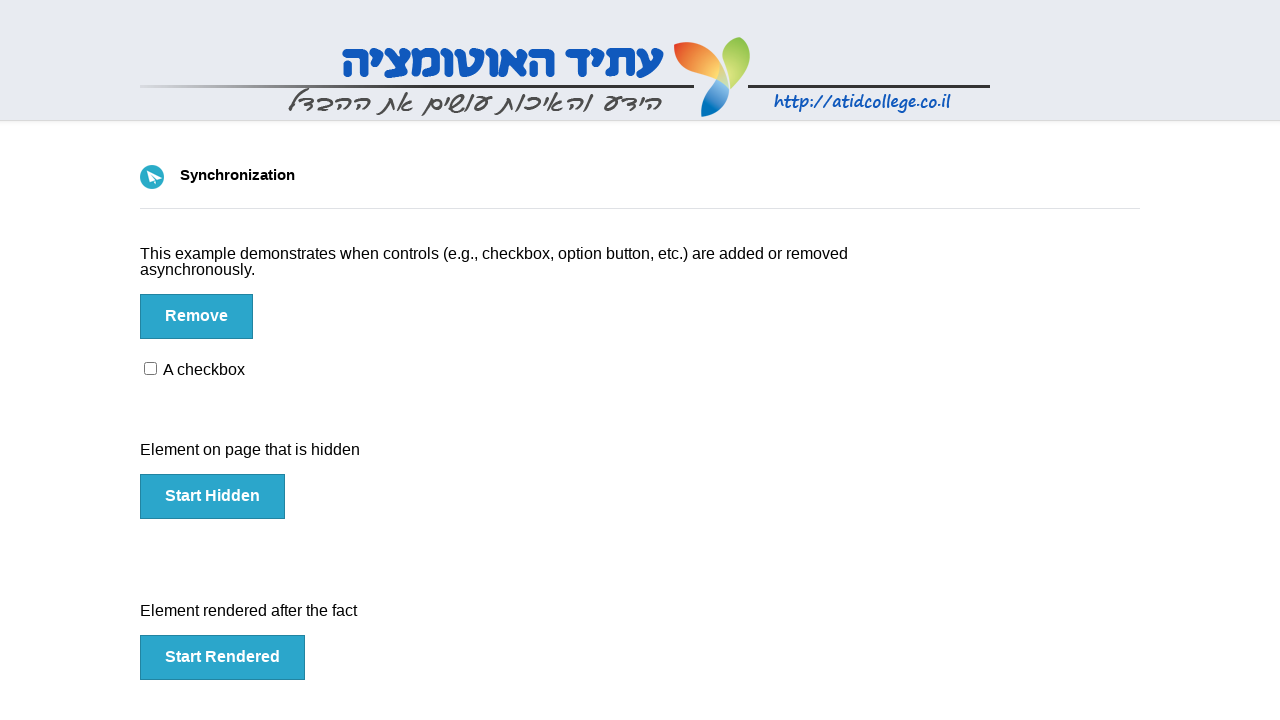

Clicked the rendered button at (222, 658) on #rendered
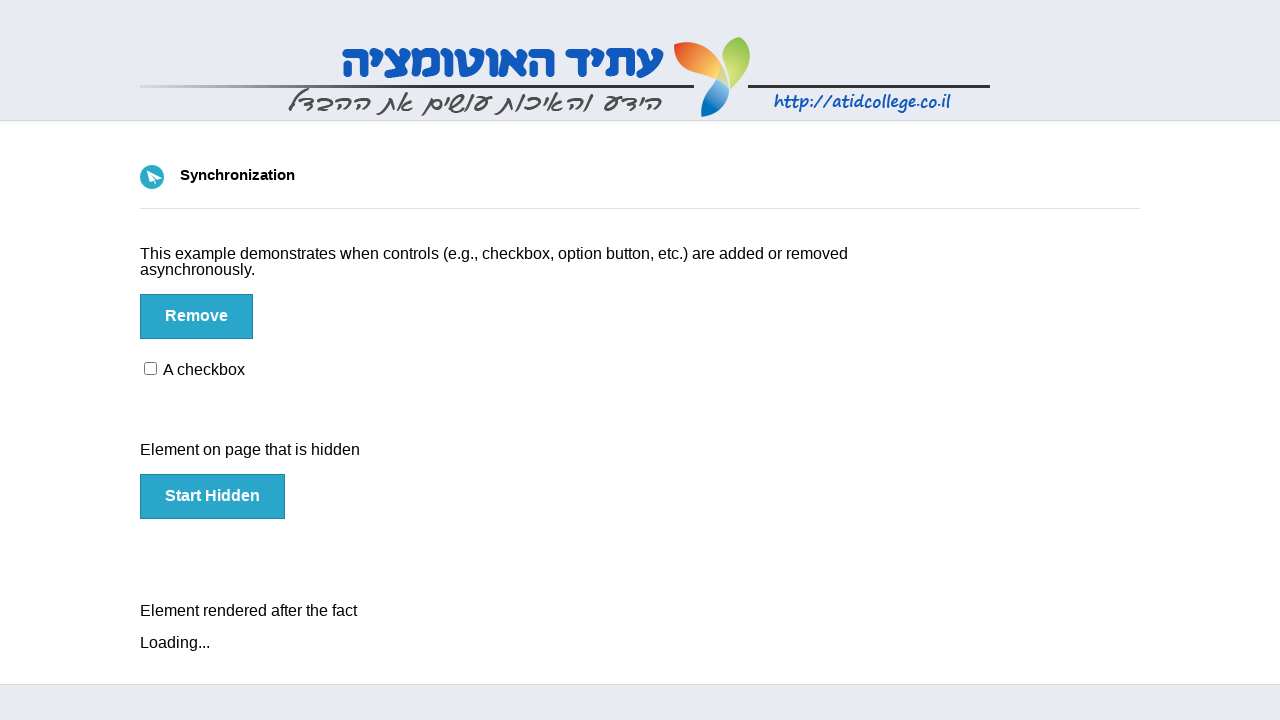

Waited for dynamically rendered element #finish2 to become visible
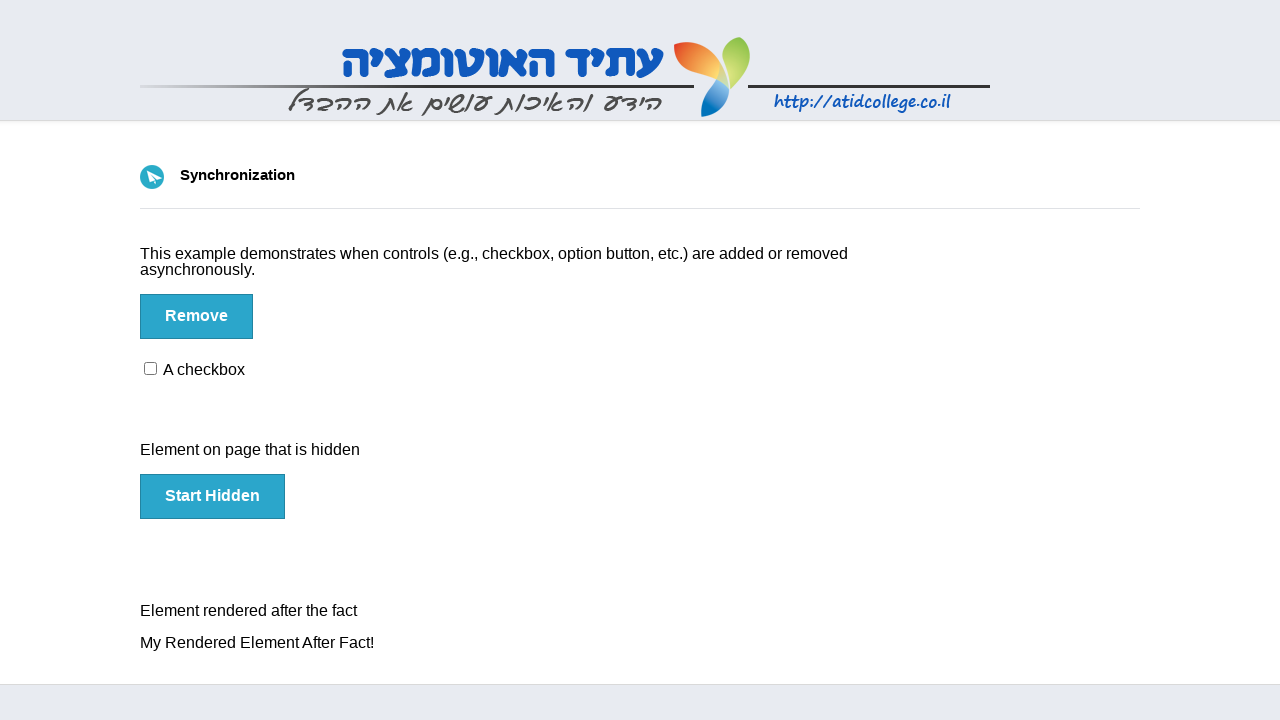

Retrieved text content from #finish2 element
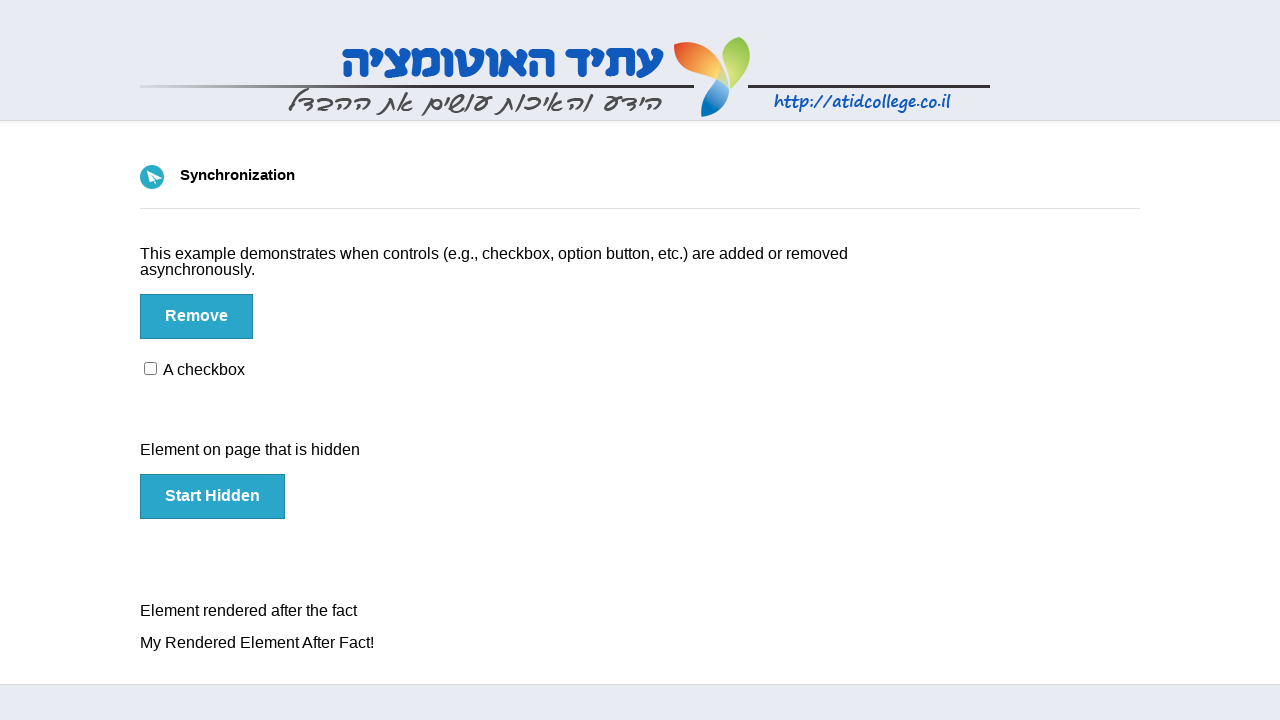

Verified element text matches expected value: 'My Rendered Element After Fact!'
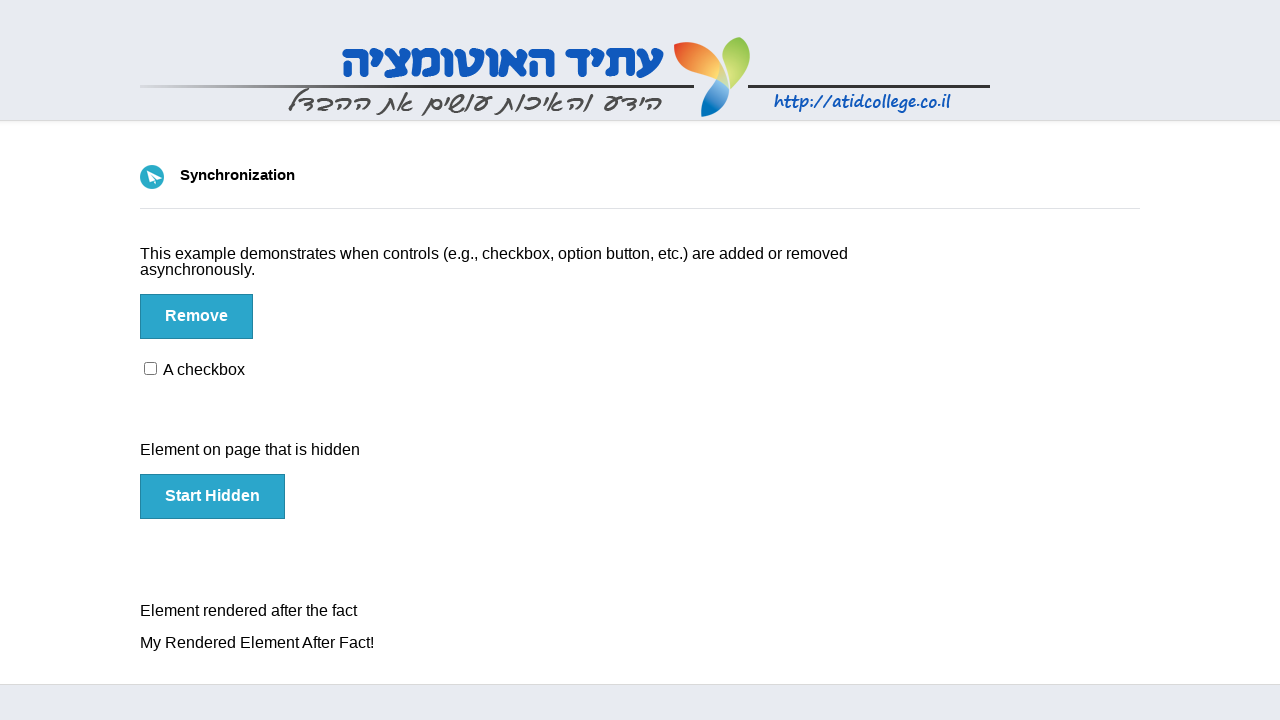

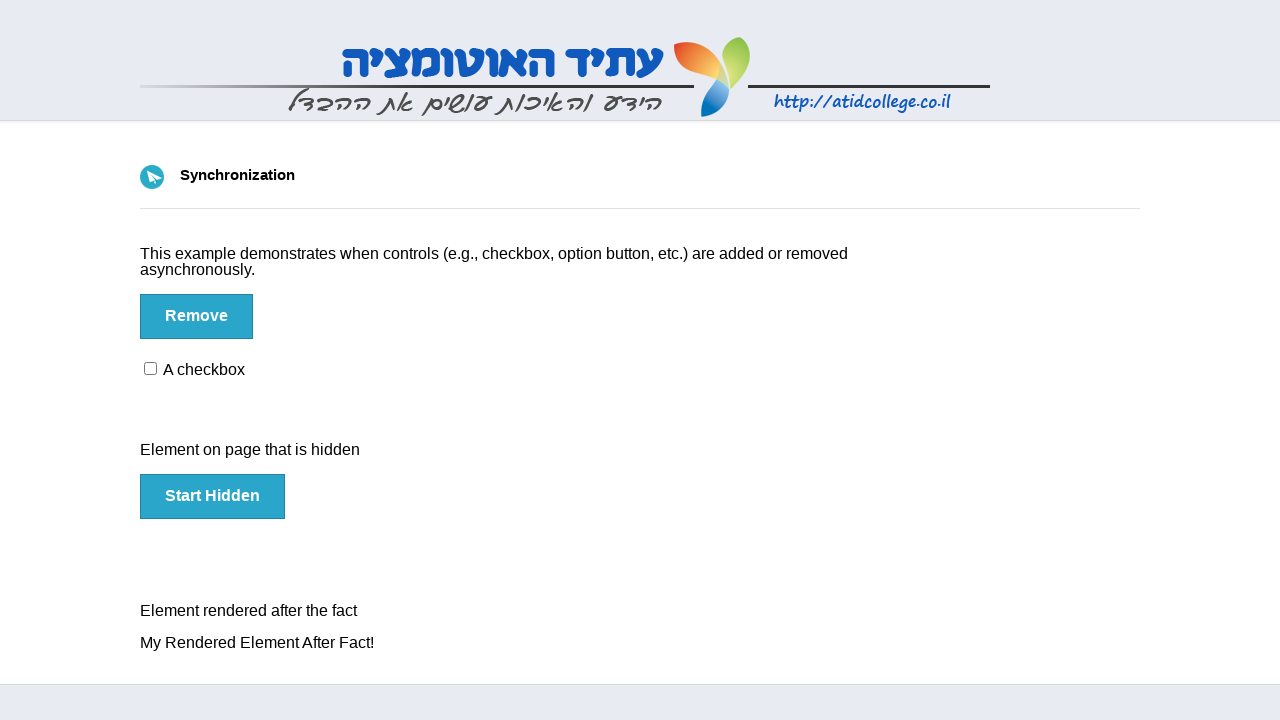